Tests drag and drop functionality on the jQueryUI droppable demo page by clicking the Droppable link, switching to the demo iframe, and dragging an element onto a drop target.

Starting URL: https://jqueryui.com/droppable/

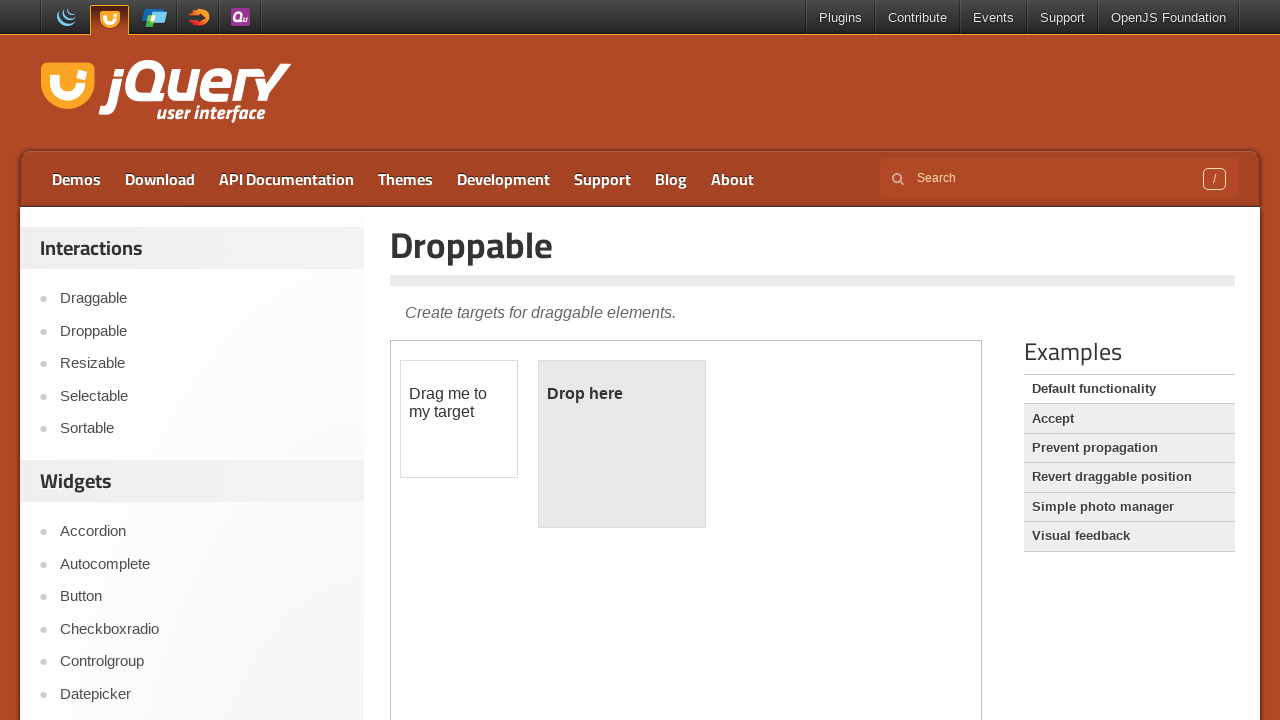

Clicked the Droppable link in the navigation at (202, 331) on a:has-text('Droppable')
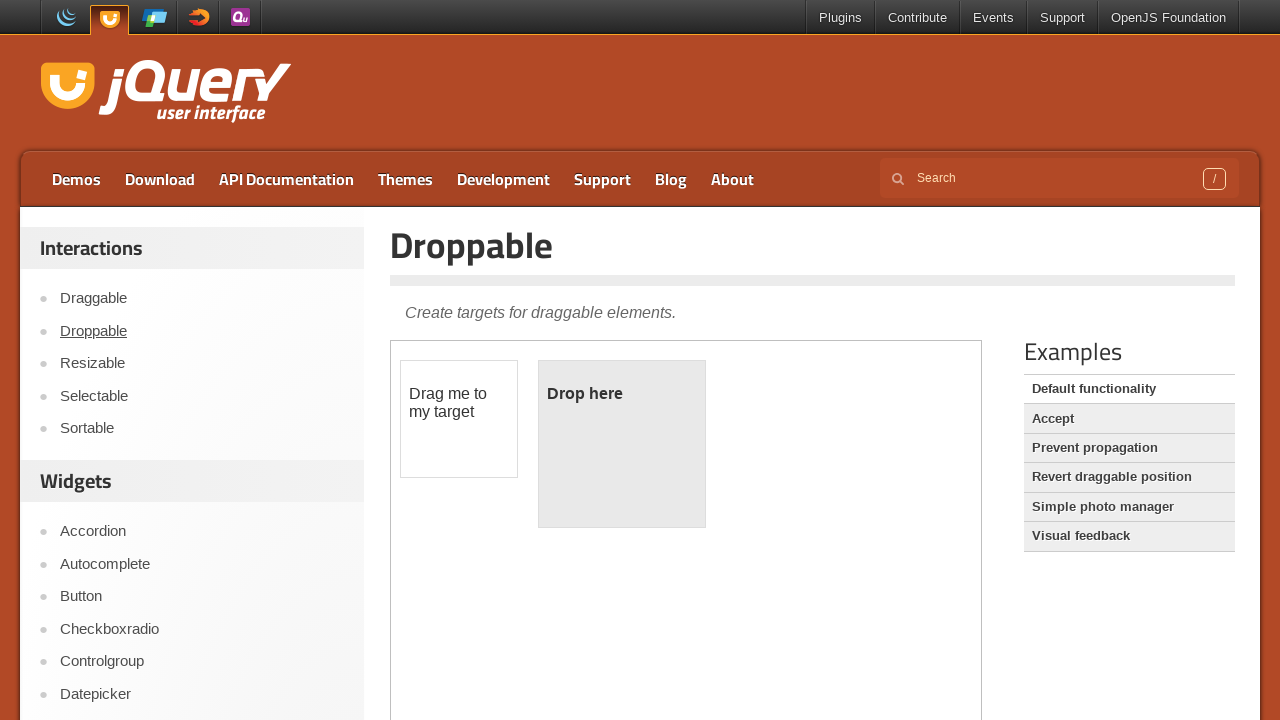

Located the droppable demo iframe
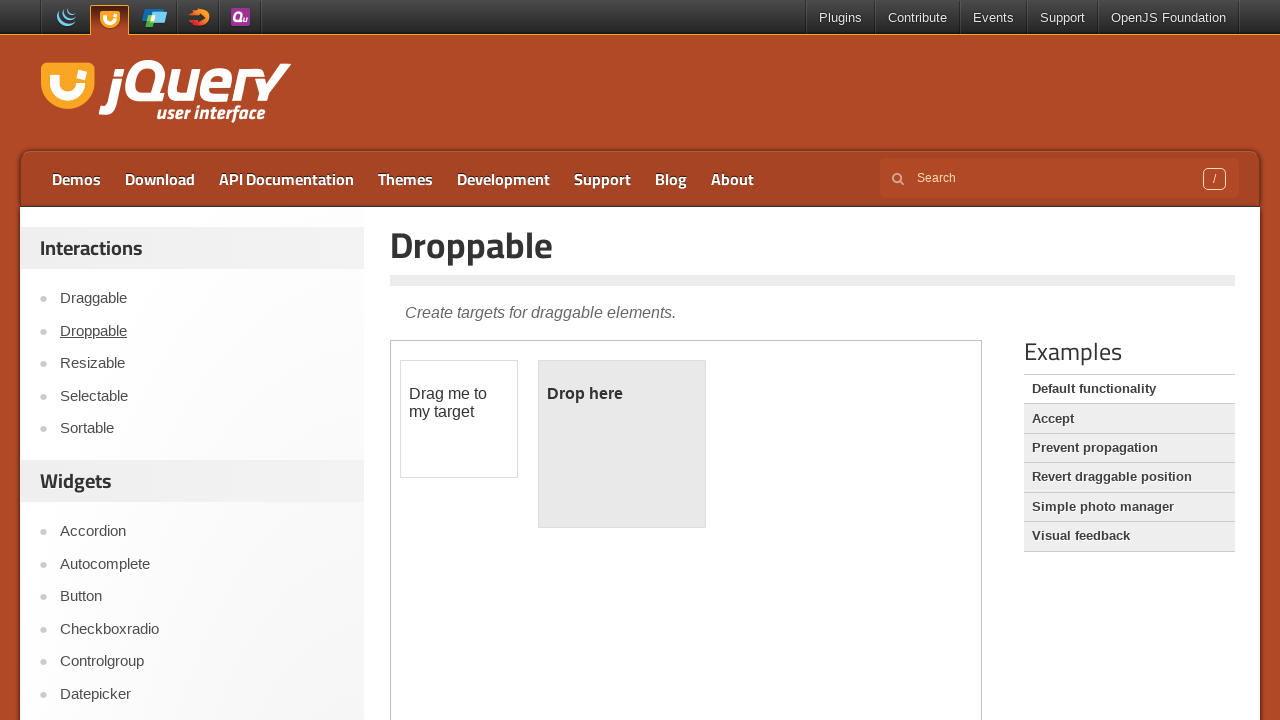

Located draggable and droppable elements within the iframe
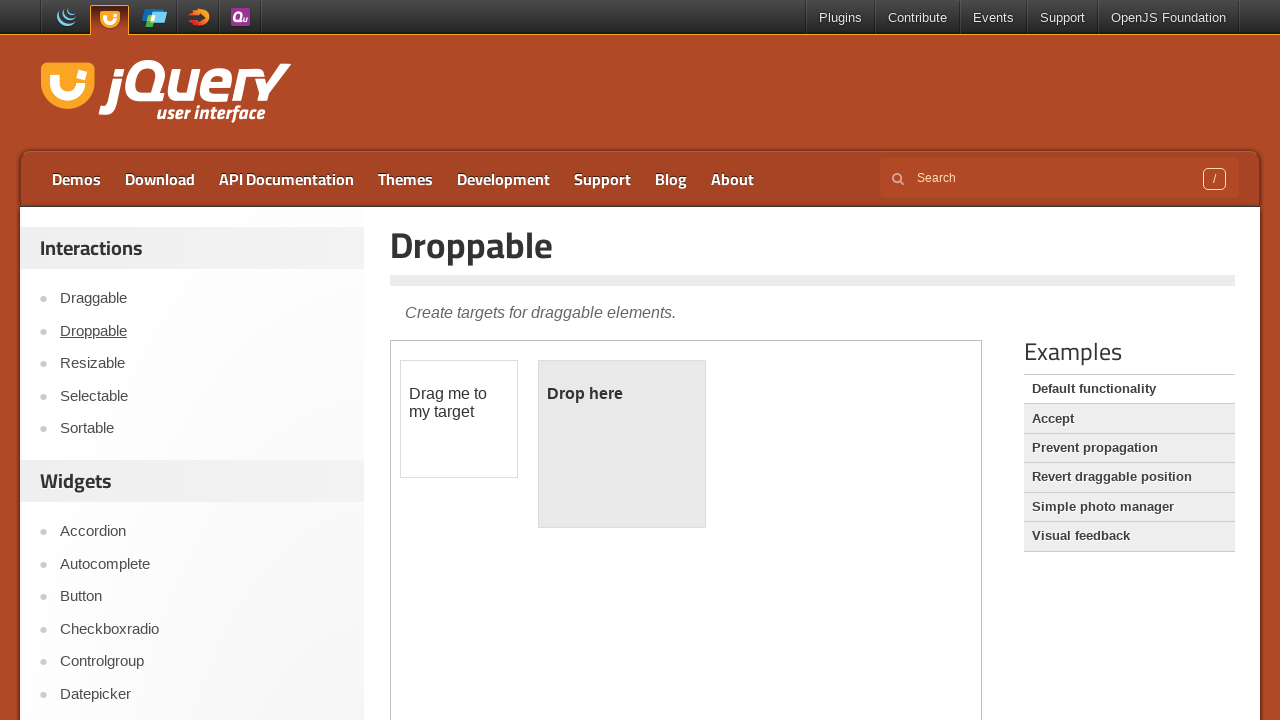

Draggable element is now visible
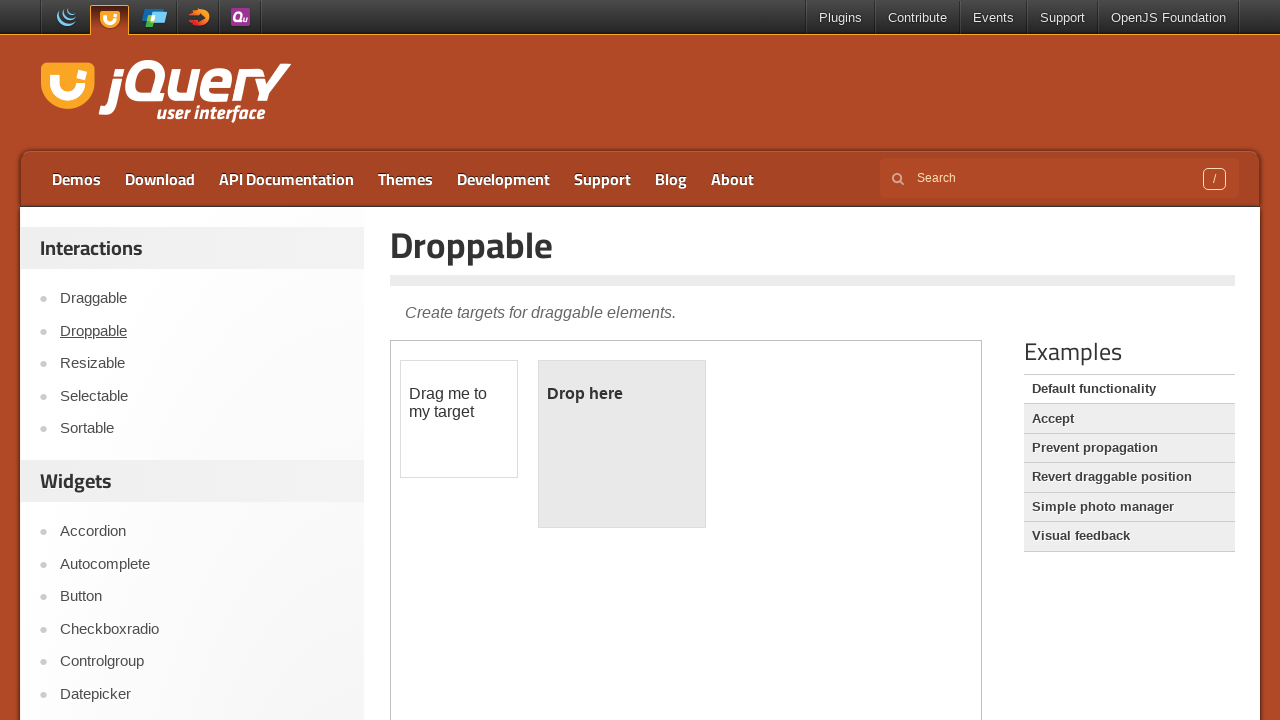

Droppable element is now visible
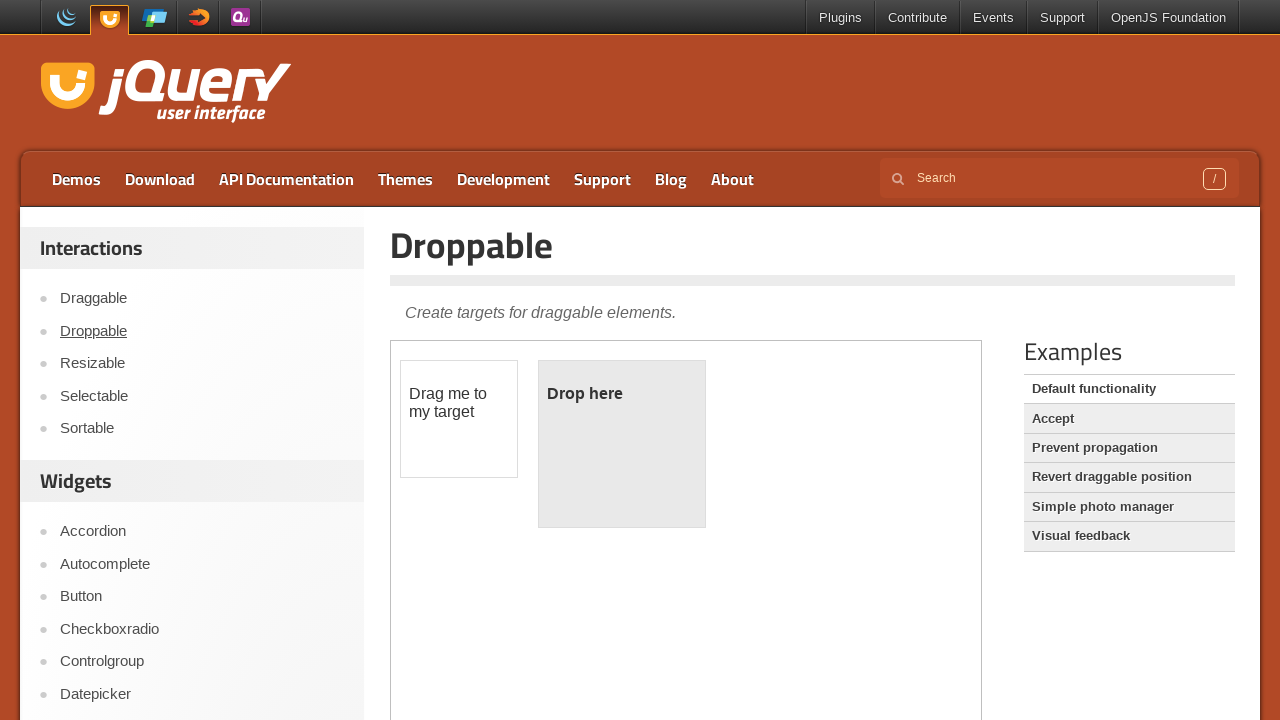

Dragged the draggable element onto the droppable target at (622, 444)
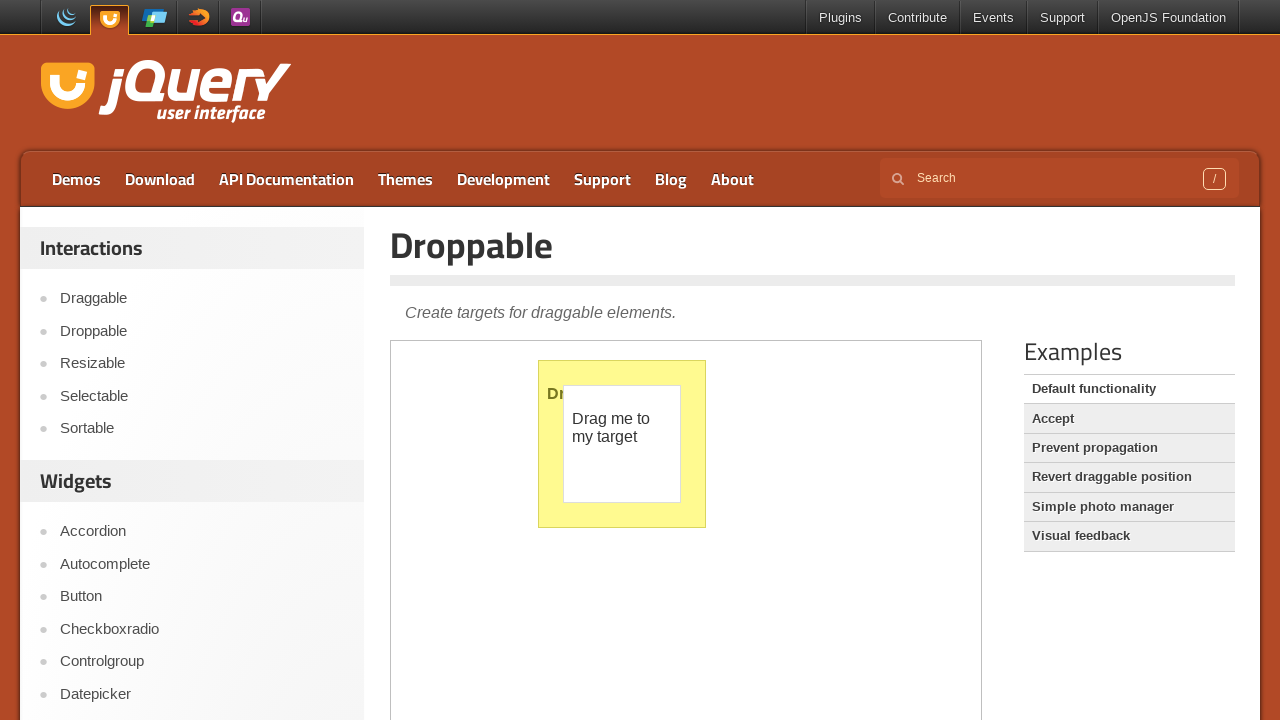

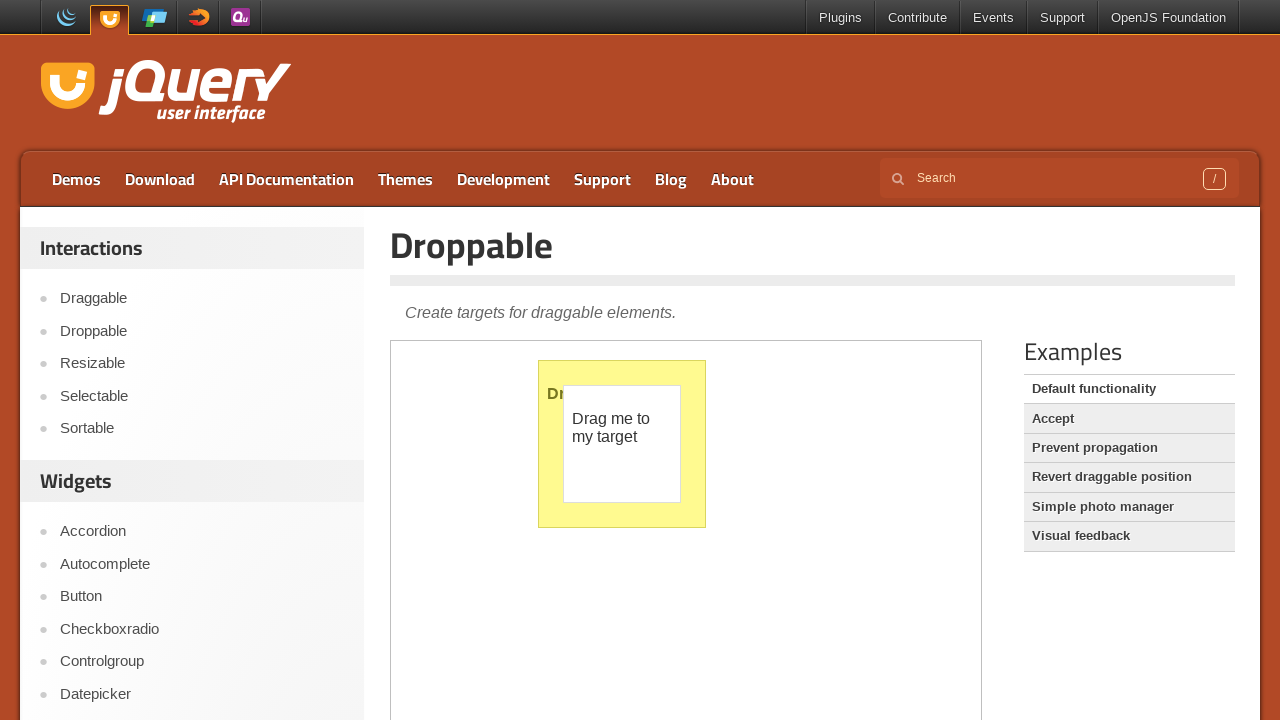